Navigates to Aozora Bunko digital library and clicks on a specific zip file download link to test file download functionality

Starting URL: https://www.aozora.gr.jp/cards/000311/card1974.html#download

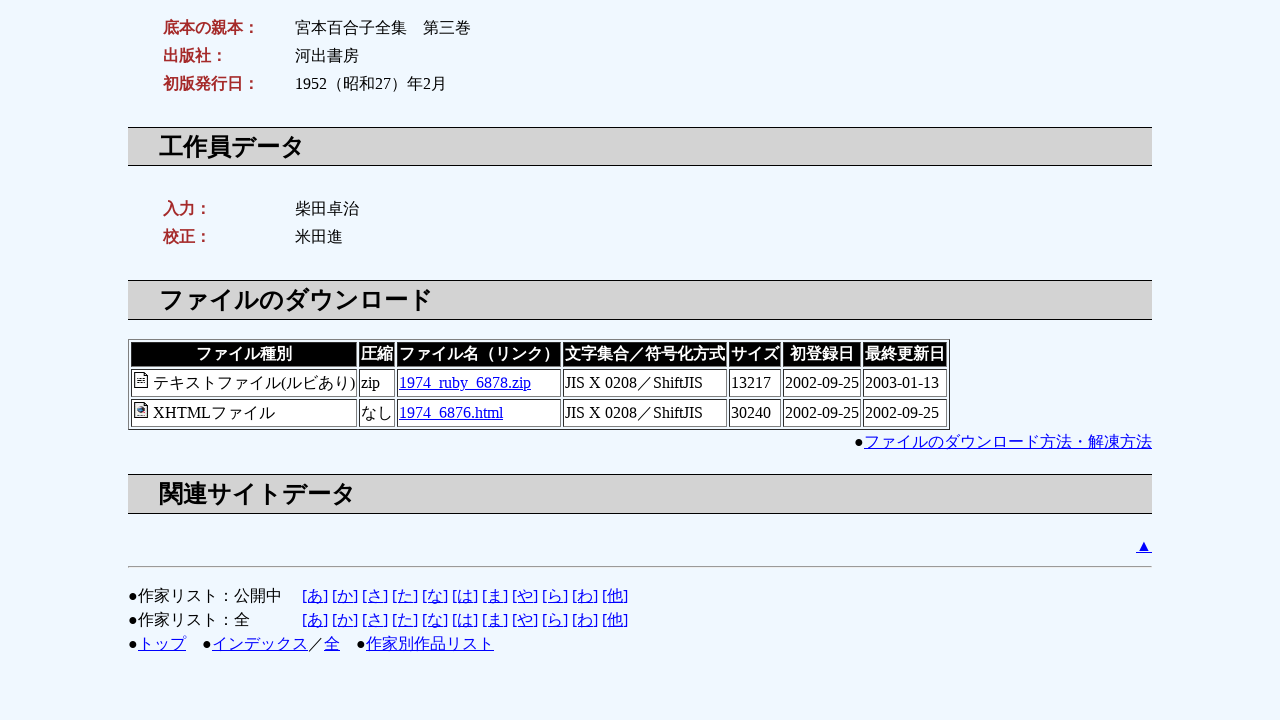

Navigated to Aozora Bunko digital library download page
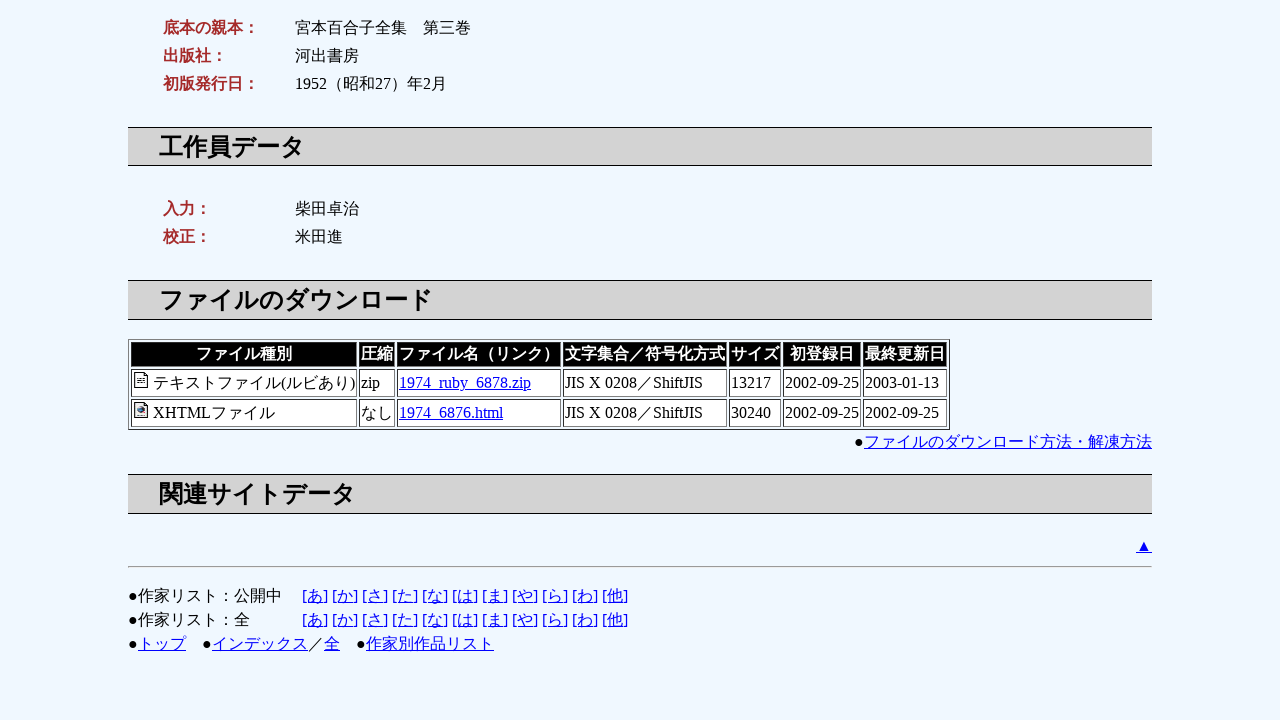

Clicked on zip file download link (1974_ruby_6878.zip) at (465, 383) on text=1974_ruby_6878.zip
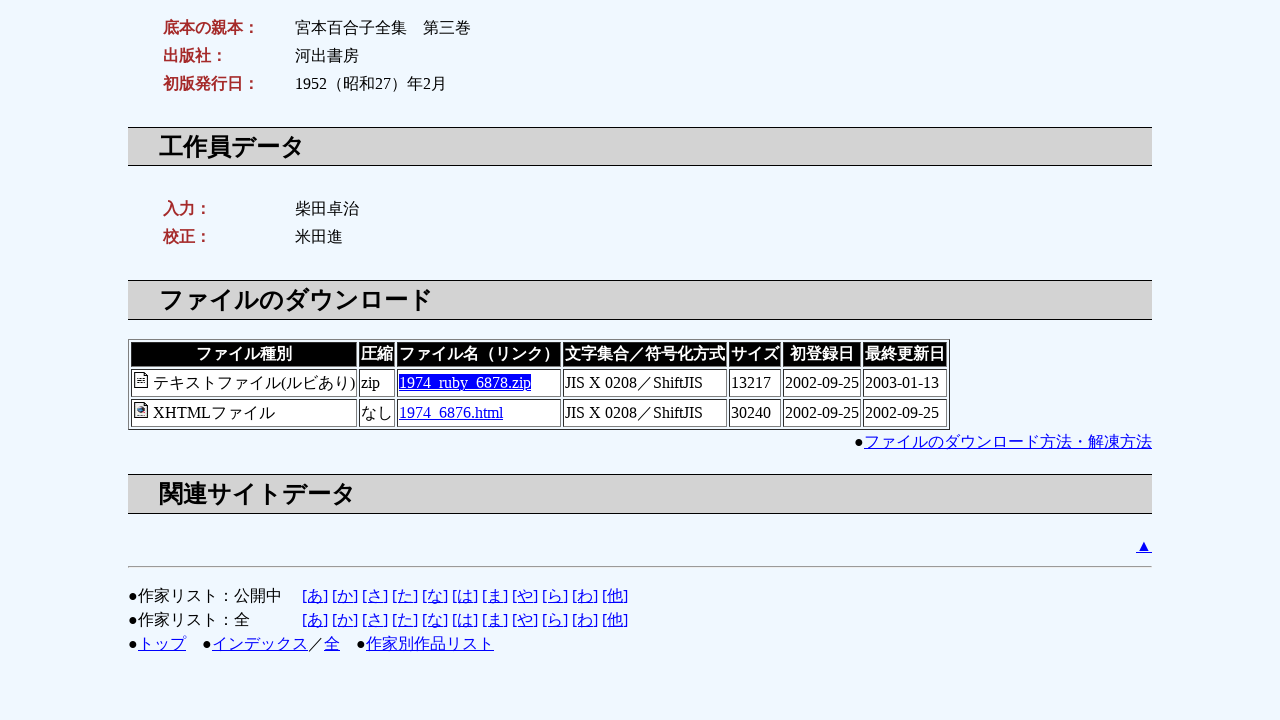

Waited for file download to start
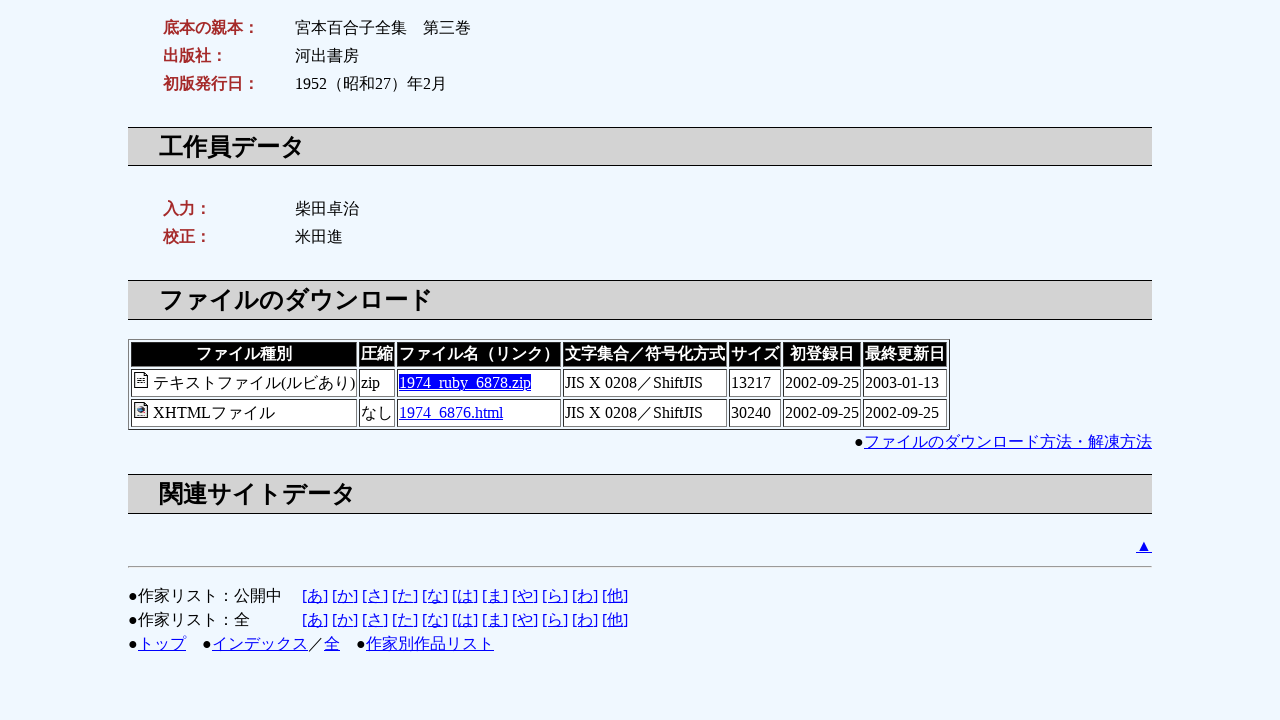

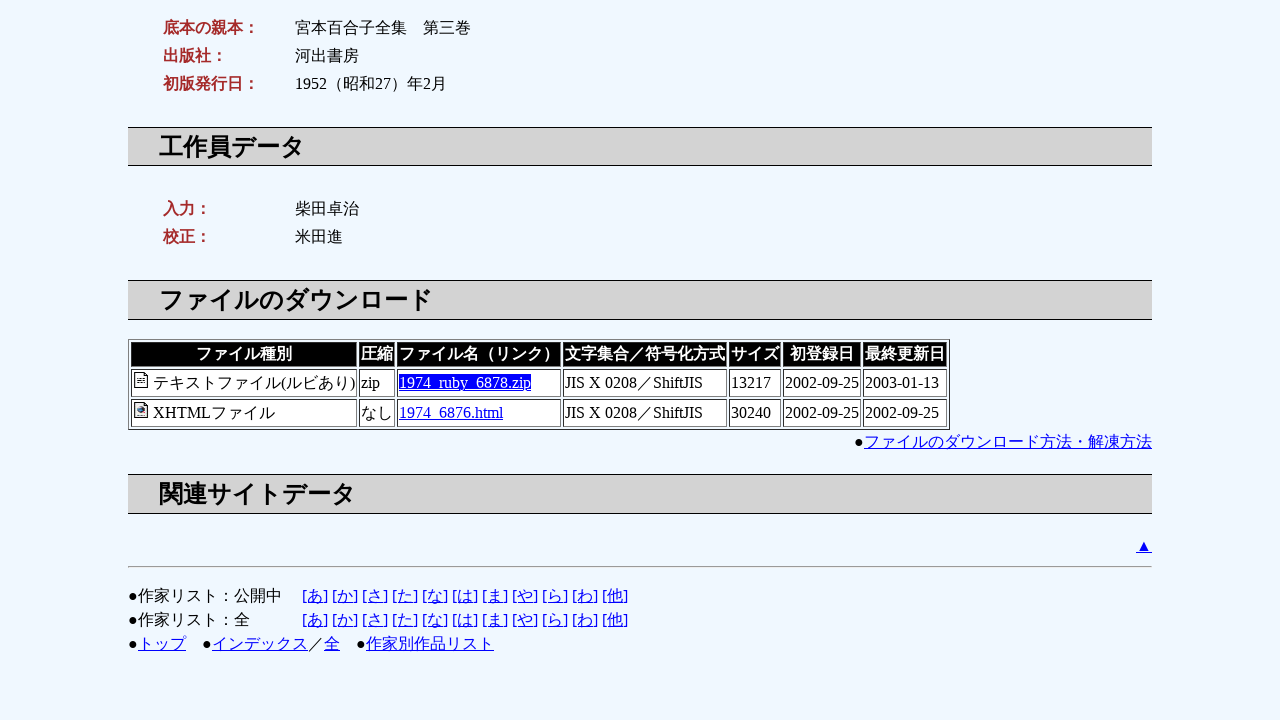